Tests JavaScript alert handling by clicking a button that triggers an alert and then accepting the alert dialog.

Starting URL: http://demo.automationtesting.in/Alerts.html

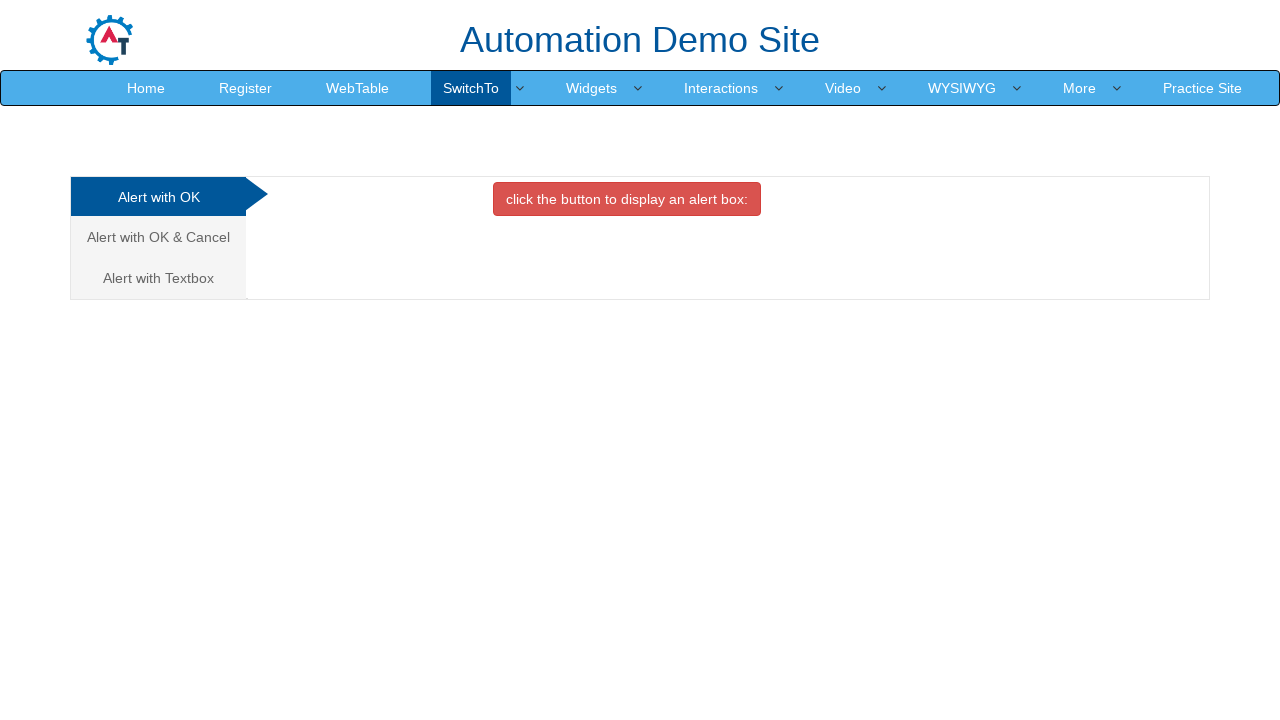

Set up dialog handler to automatically accept alerts
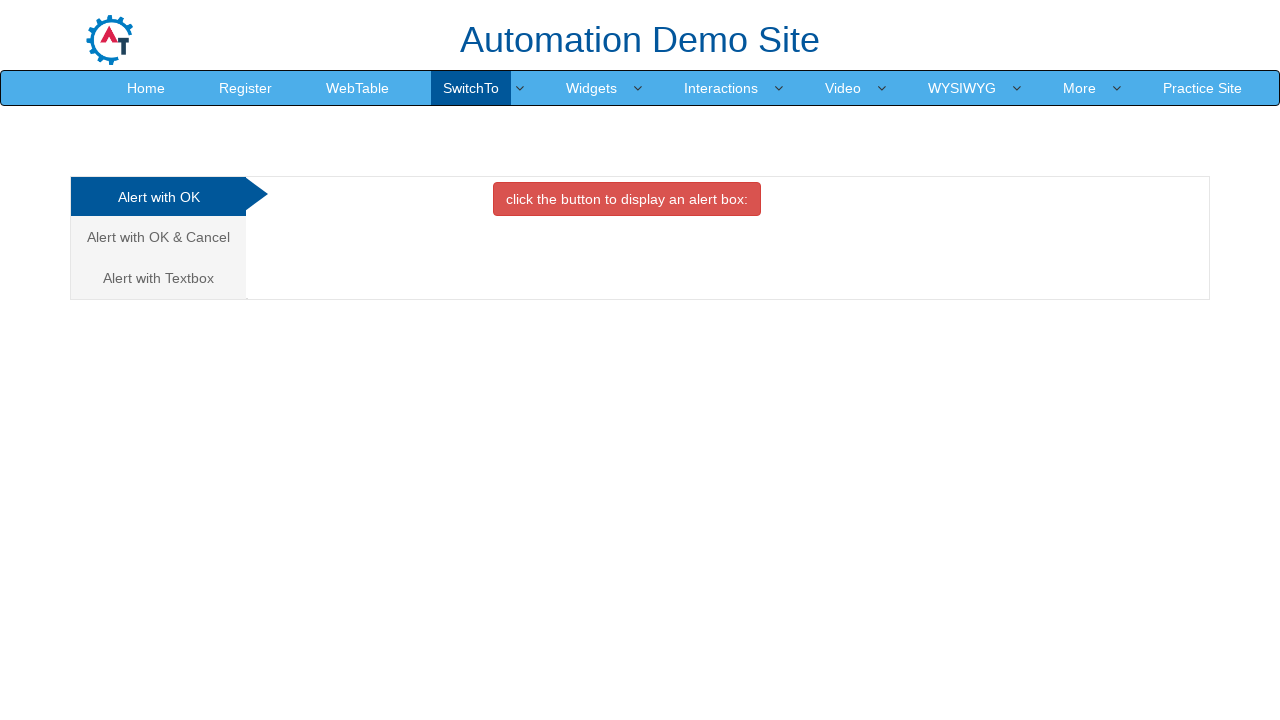

Clicked the danger button to trigger alert at (627, 199) on button.btn.btn-danger
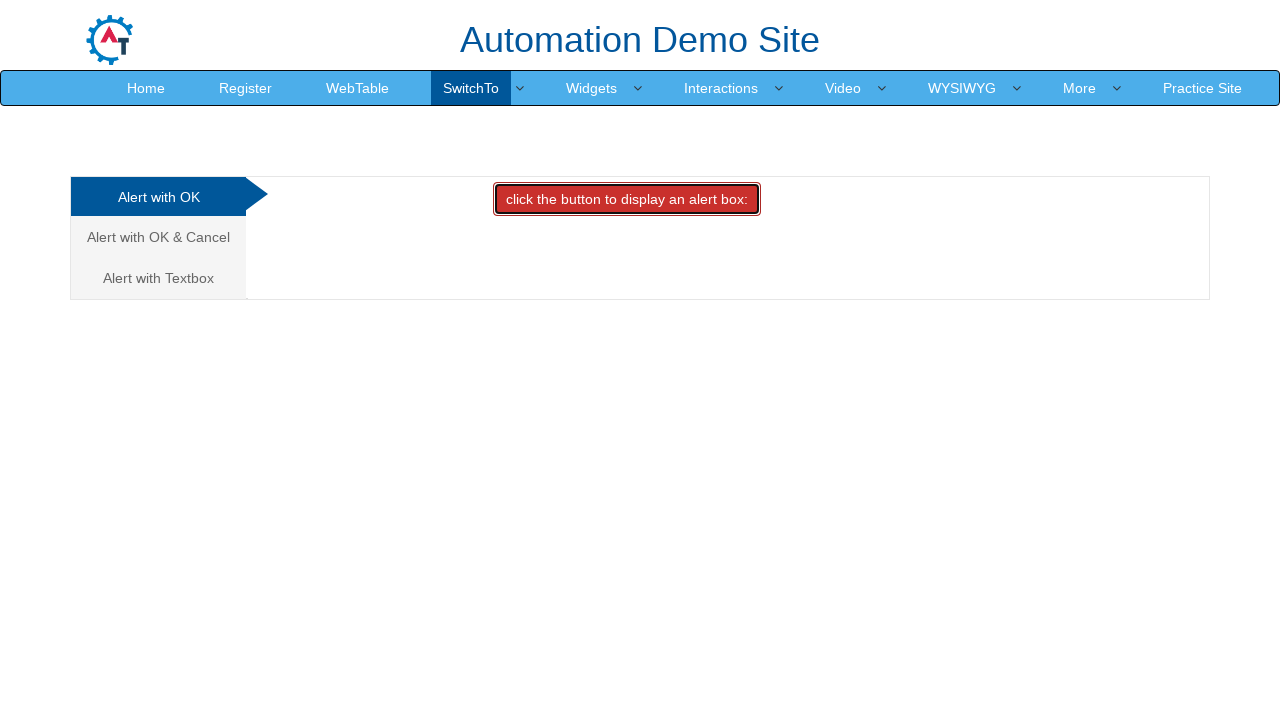

Waited for alert to be processed
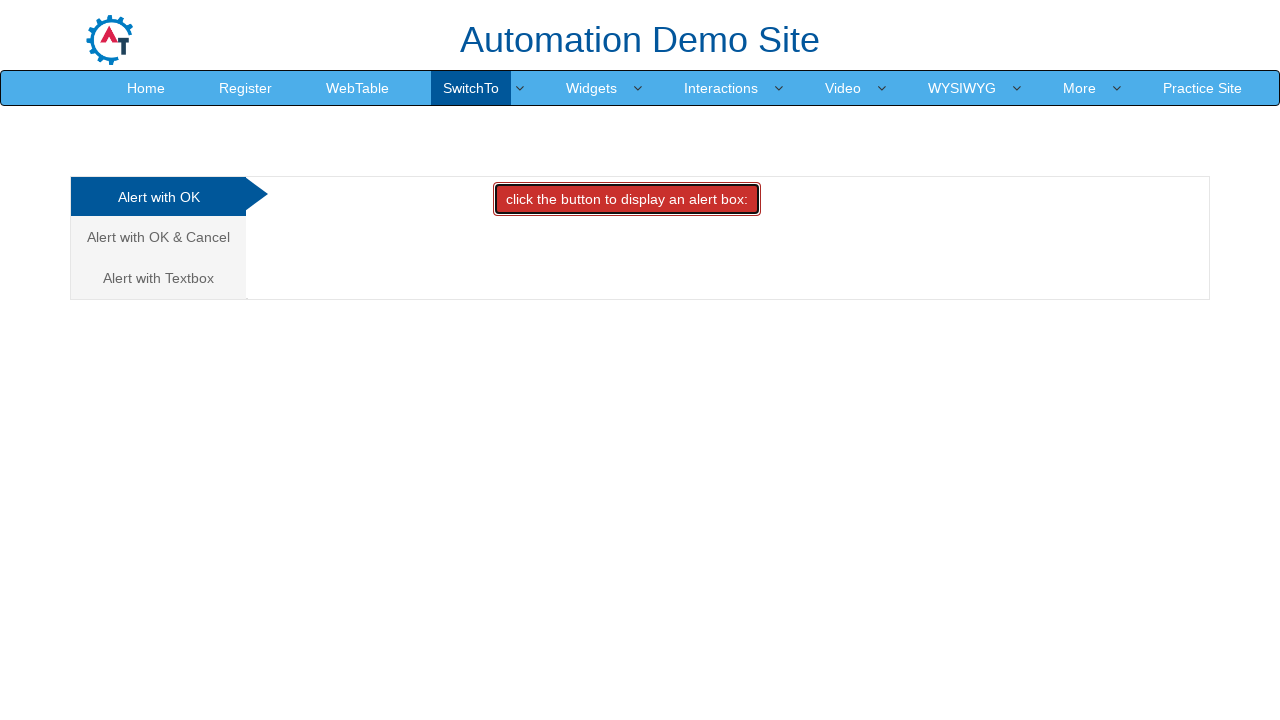

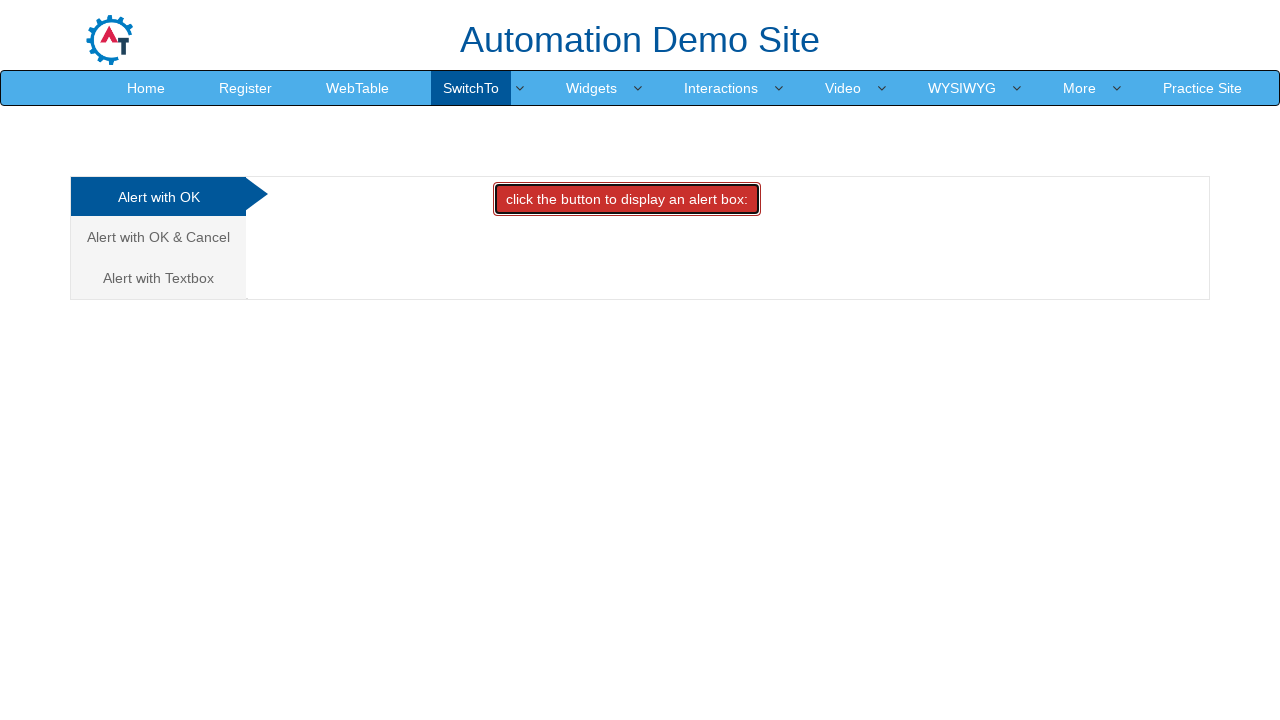